Navigates to YouTube homepage and verifies the page loads by checking that the page title is available

Starting URL: https://www.youtube.com/

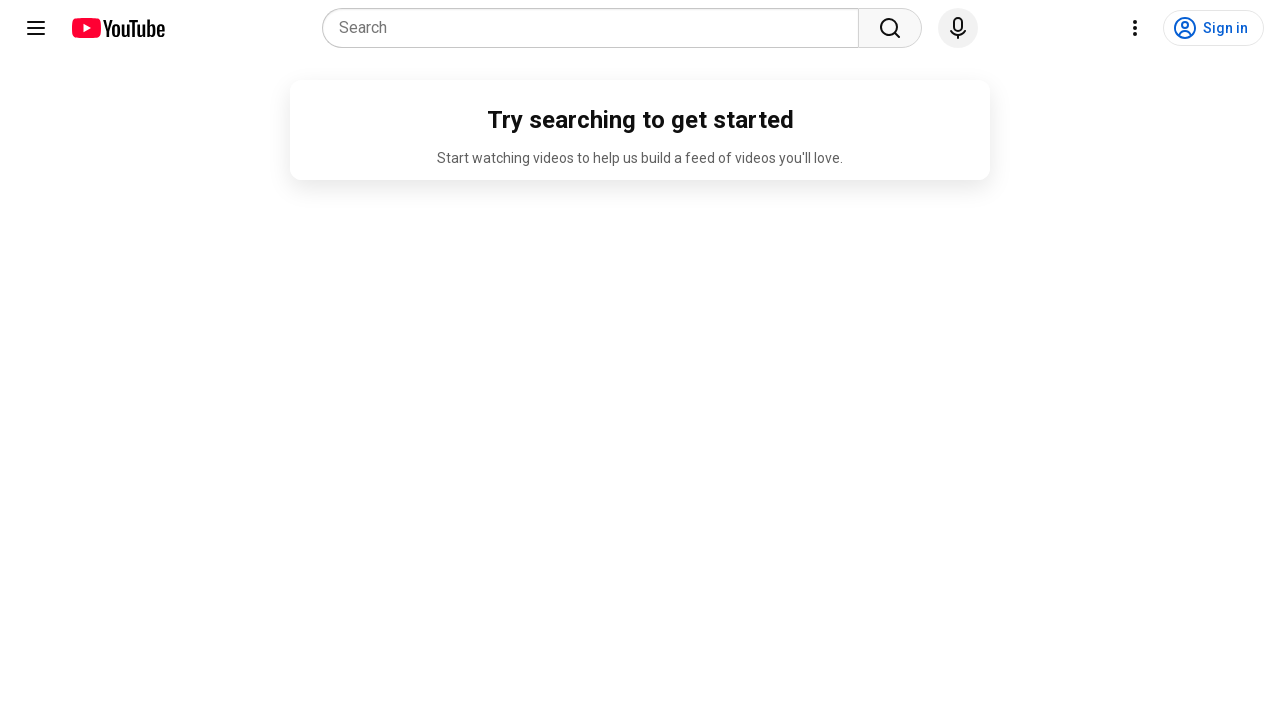

Navigated to YouTube homepage
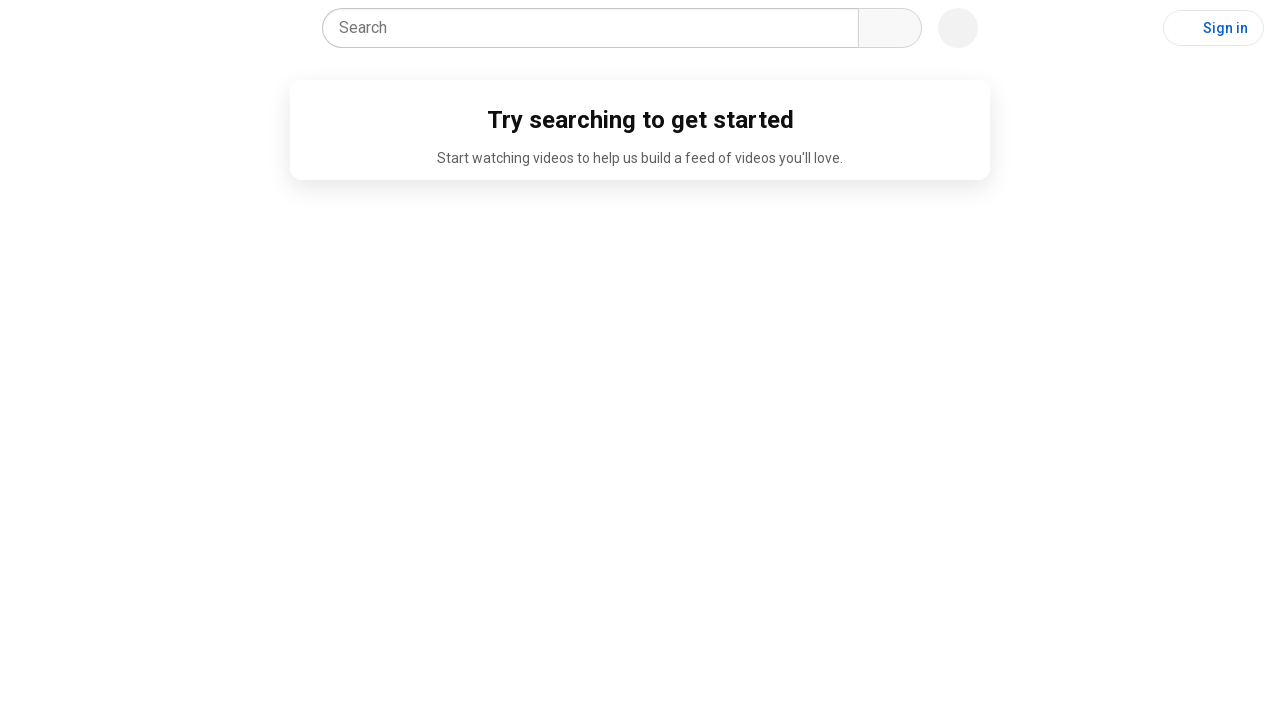

Page fully loaded (domcontentloaded state)
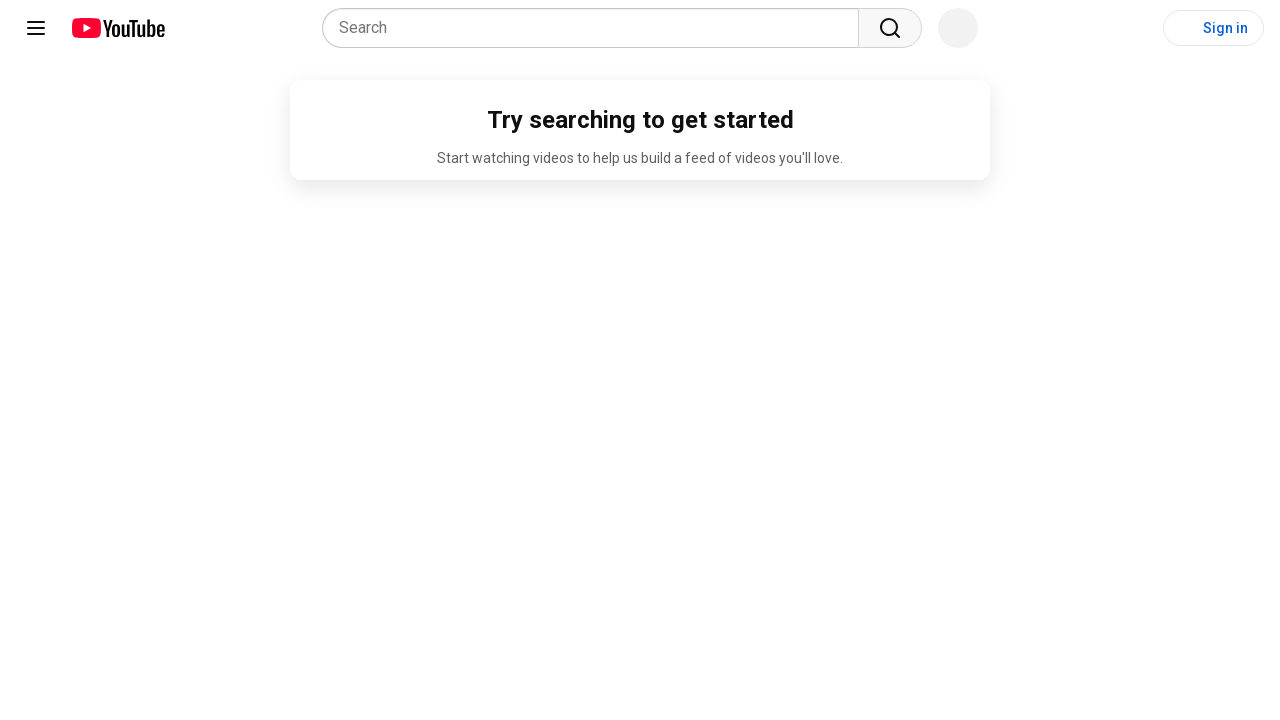

Retrieved page title: 'YouTube'
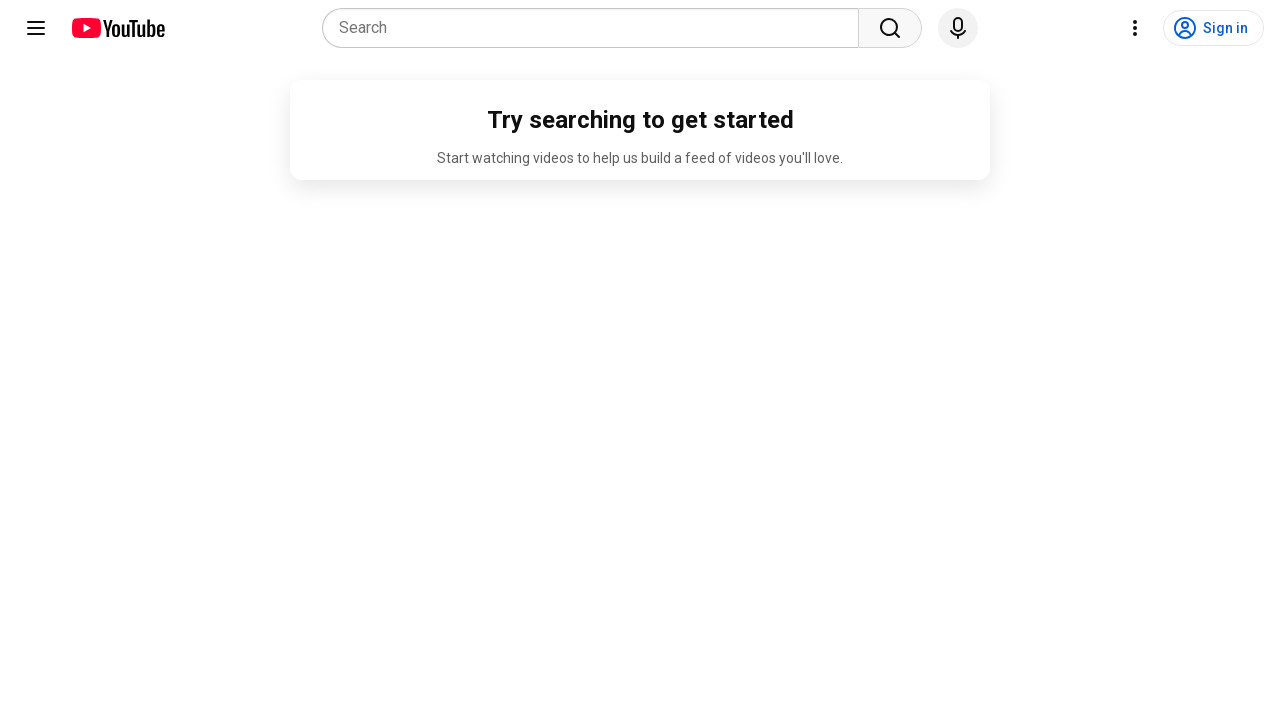

Verified page title is not empty
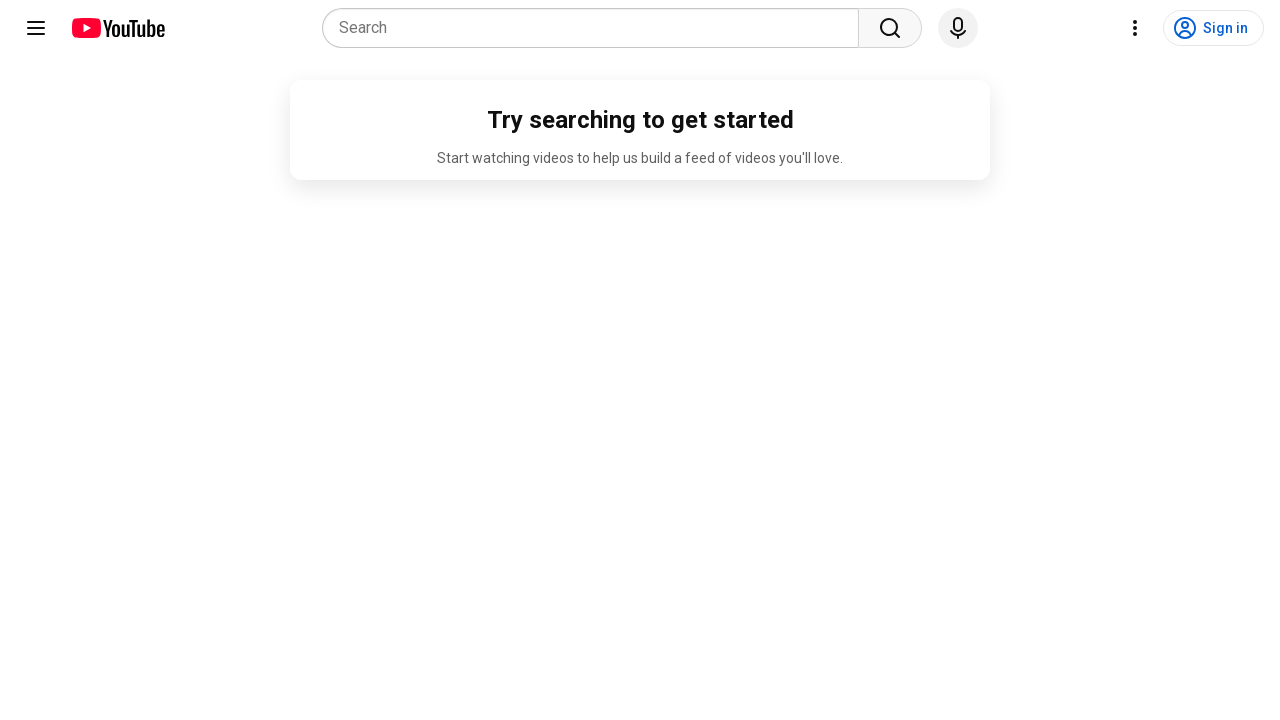

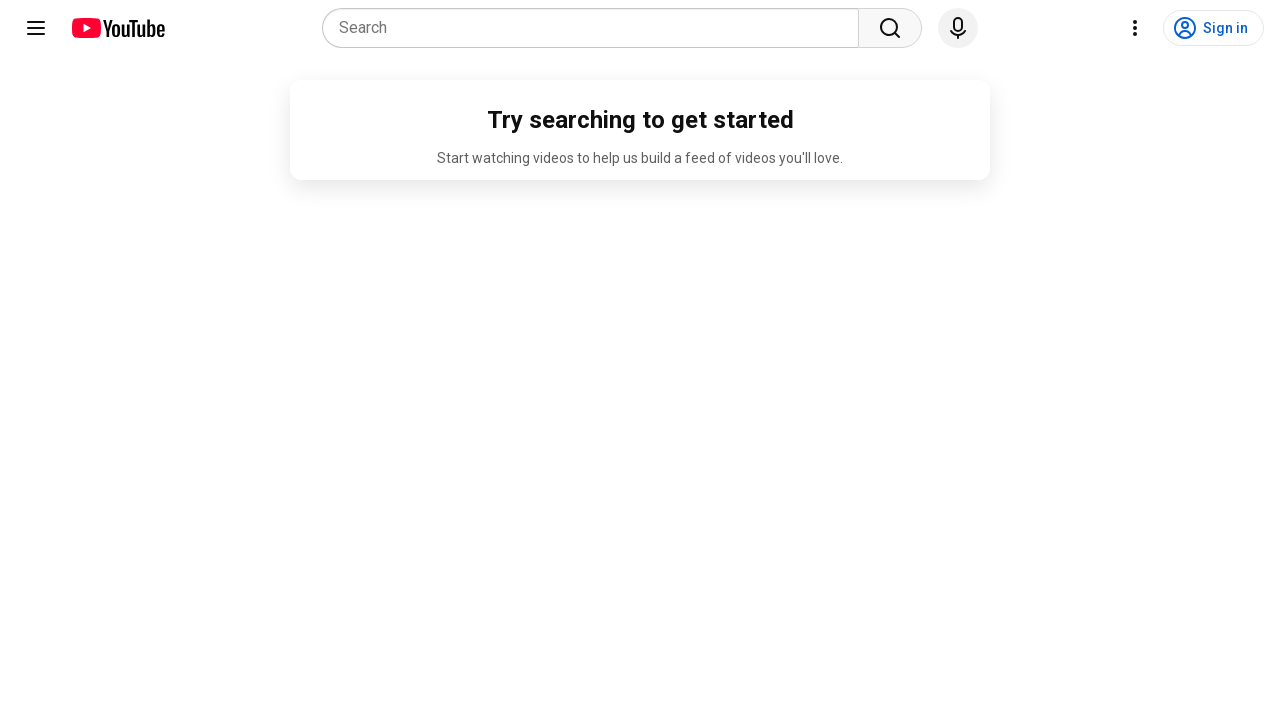